Tests that edits are saved when the edit field loses focus (blur event)

Starting URL: https://demo.playwright.dev/todomvc

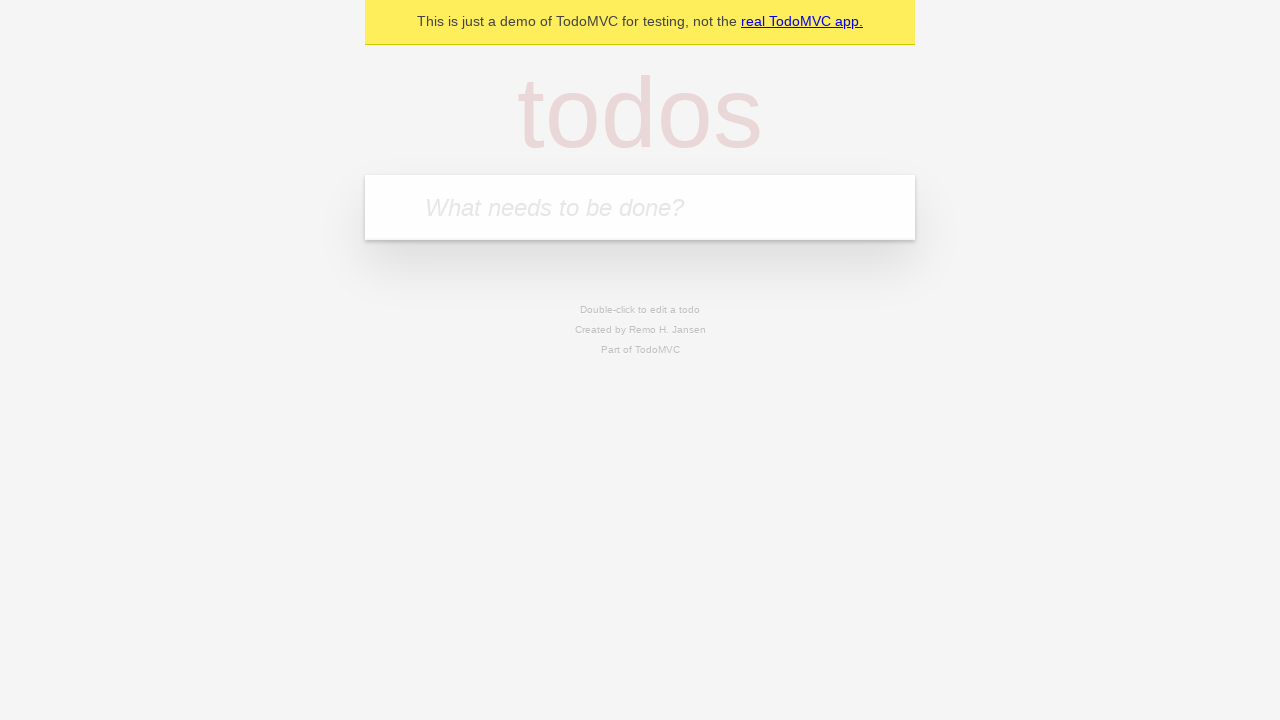

Filled new todo field with 'buy some cheese' on internal:attr=[placeholder="What needs to be done?"i]
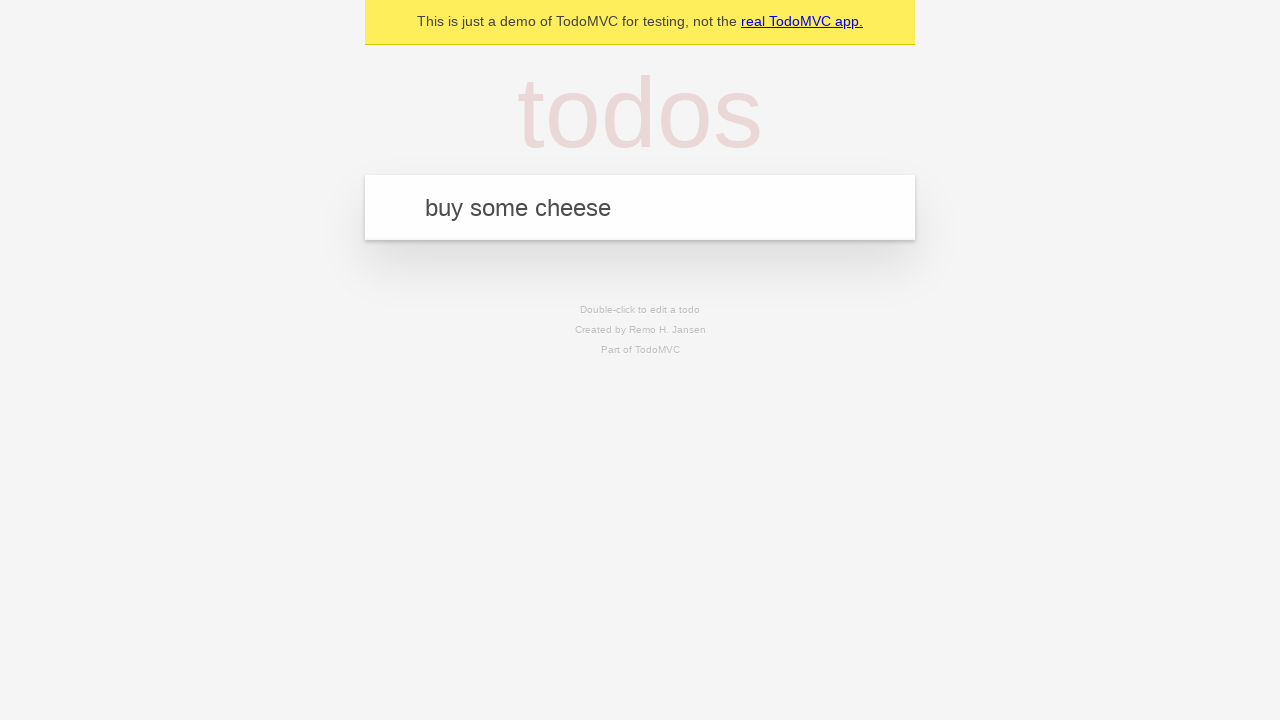

Pressed Enter to create todo 'buy some cheese' on internal:attr=[placeholder="What needs to be done?"i]
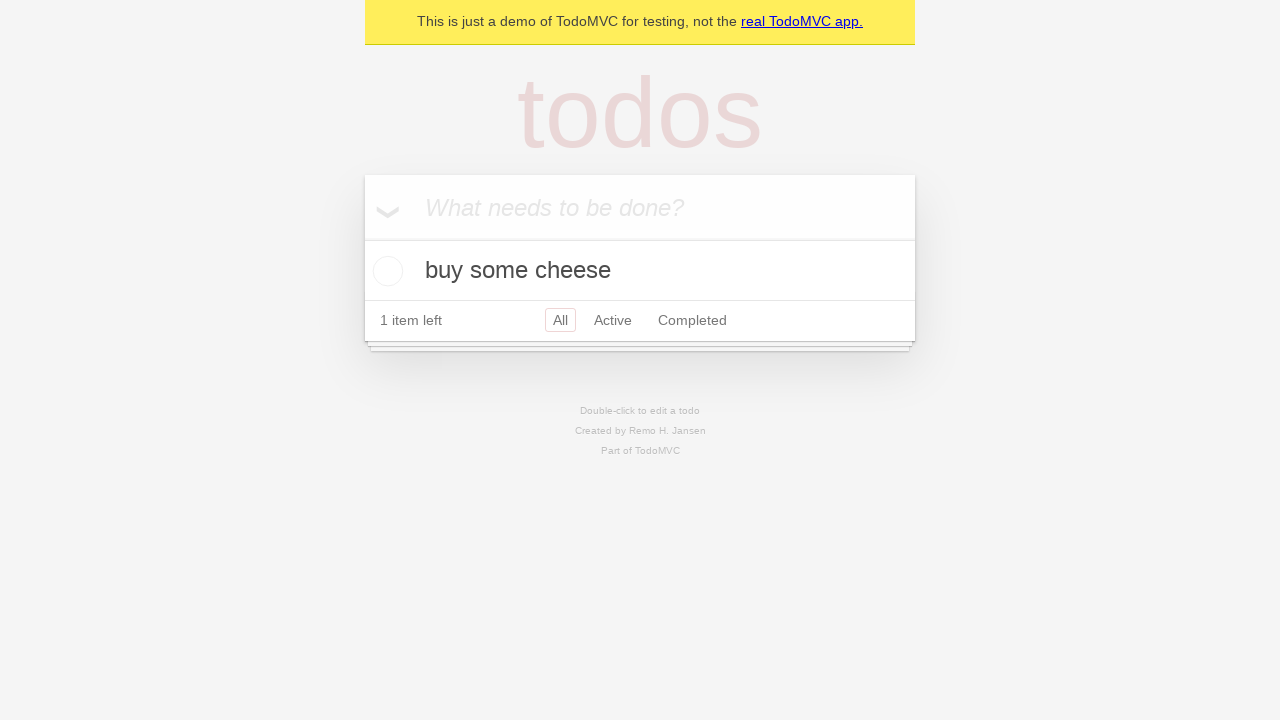

Filled new todo field with 'feed the cat' on internal:attr=[placeholder="What needs to be done?"i]
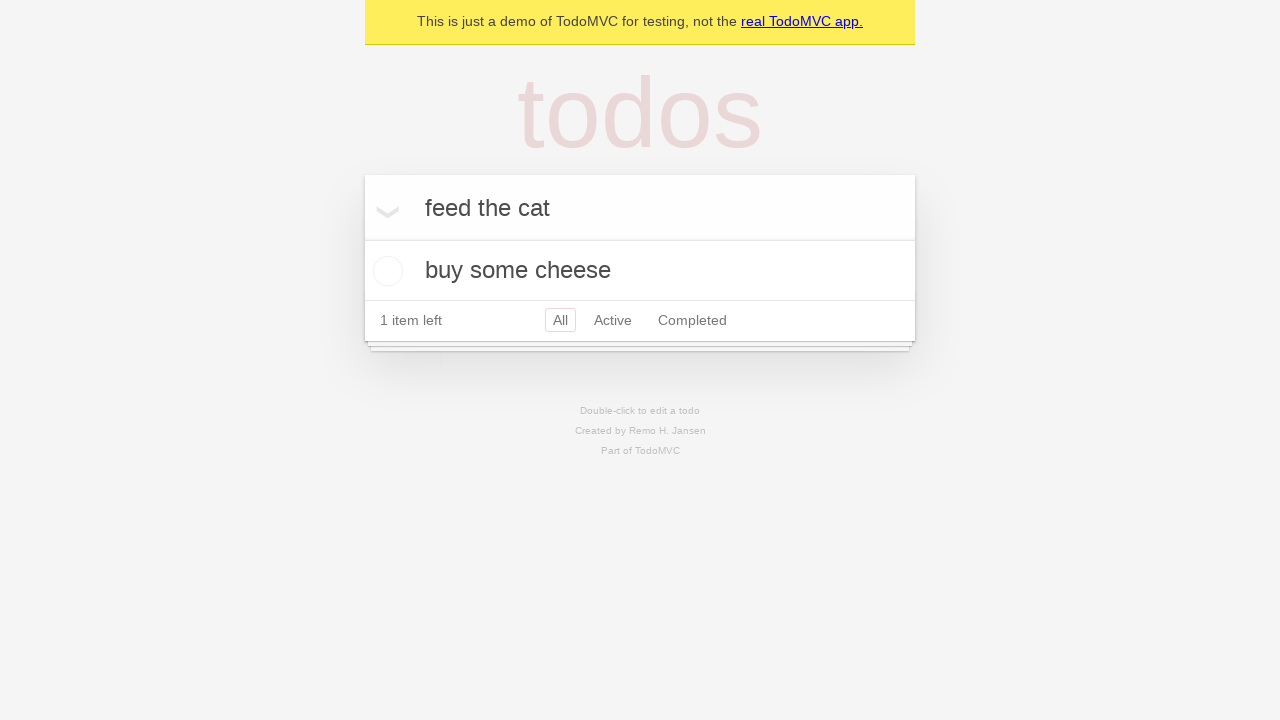

Pressed Enter to create todo 'feed the cat' on internal:attr=[placeholder="What needs to be done?"i]
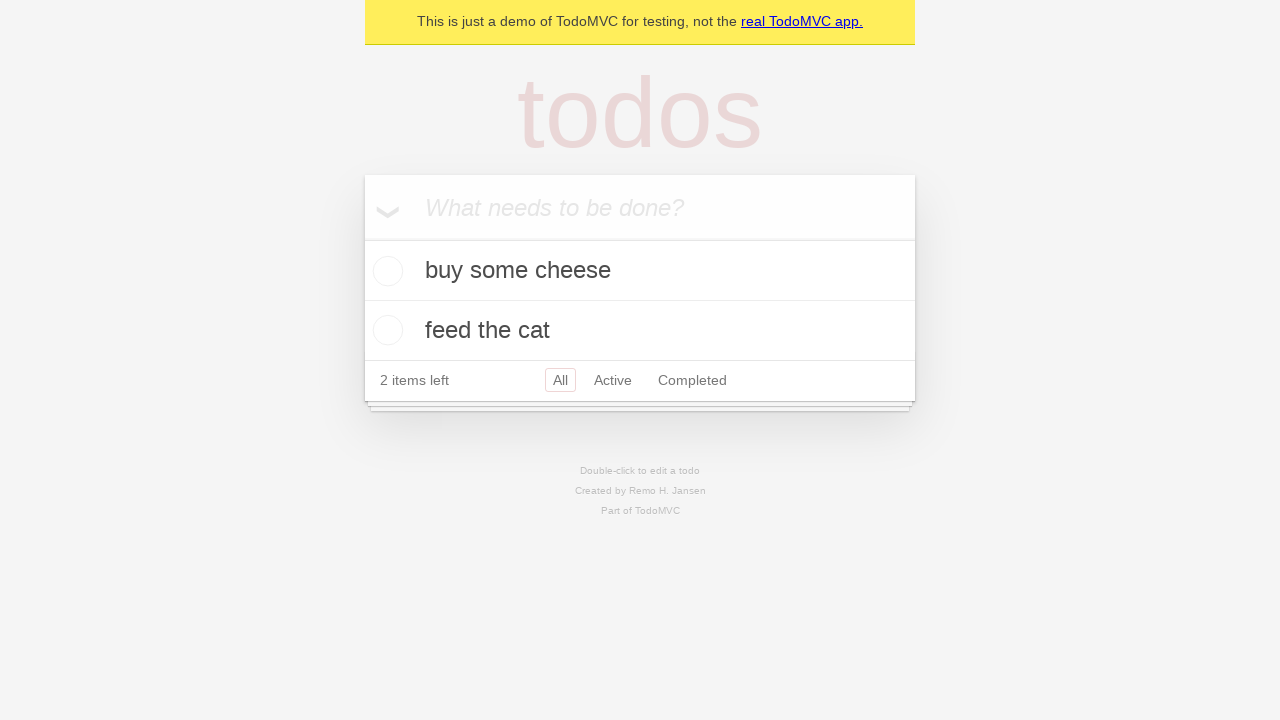

Filled new todo field with 'book a doctors appointment' on internal:attr=[placeholder="What needs to be done?"i]
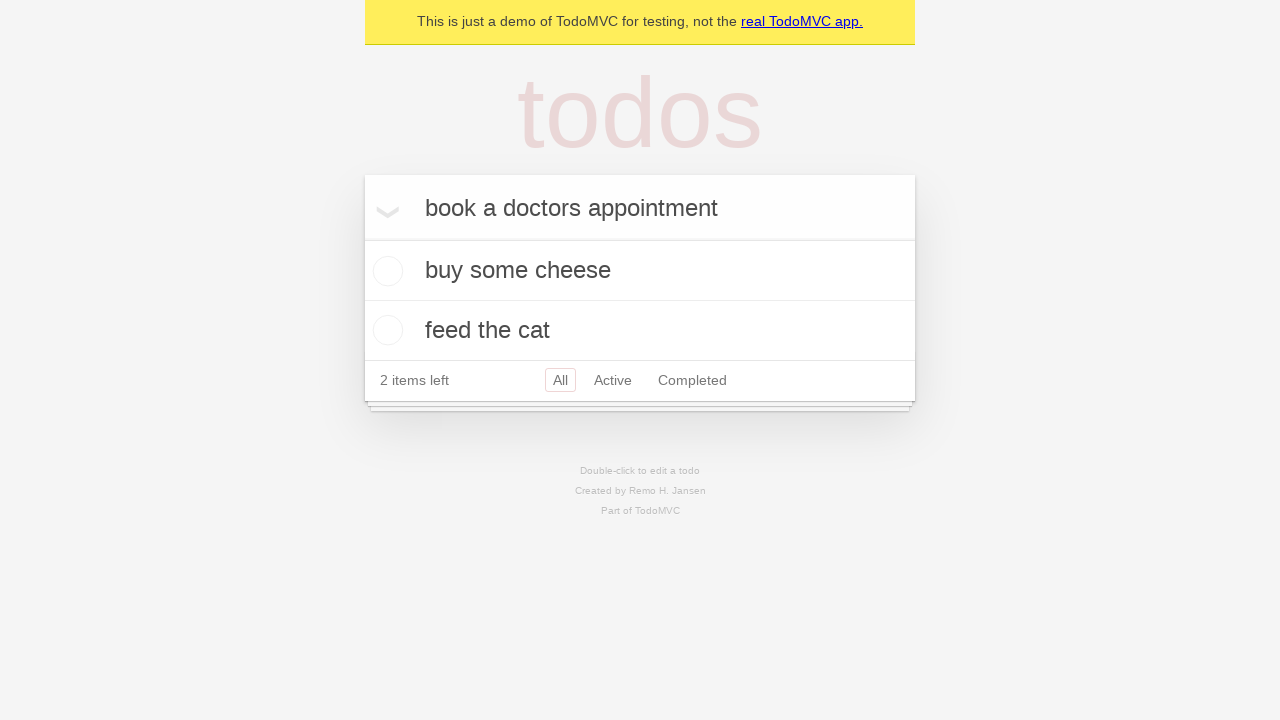

Pressed Enter to create todo 'book a doctors appointment' on internal:attr=[placeholder="What needs to be done?"i]
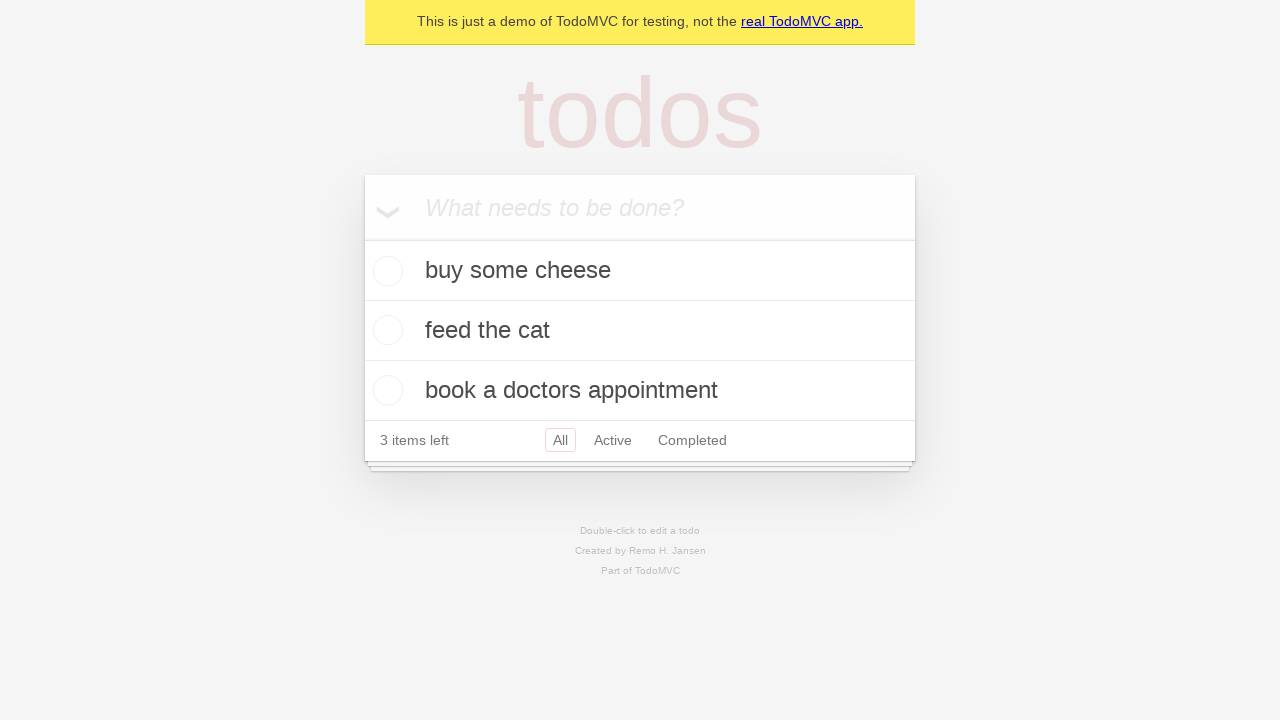

Double-clicked second todo item to enter edit mode at (640, 331) on internal:testid=[data-testid="todo-item"s] >> nth=1
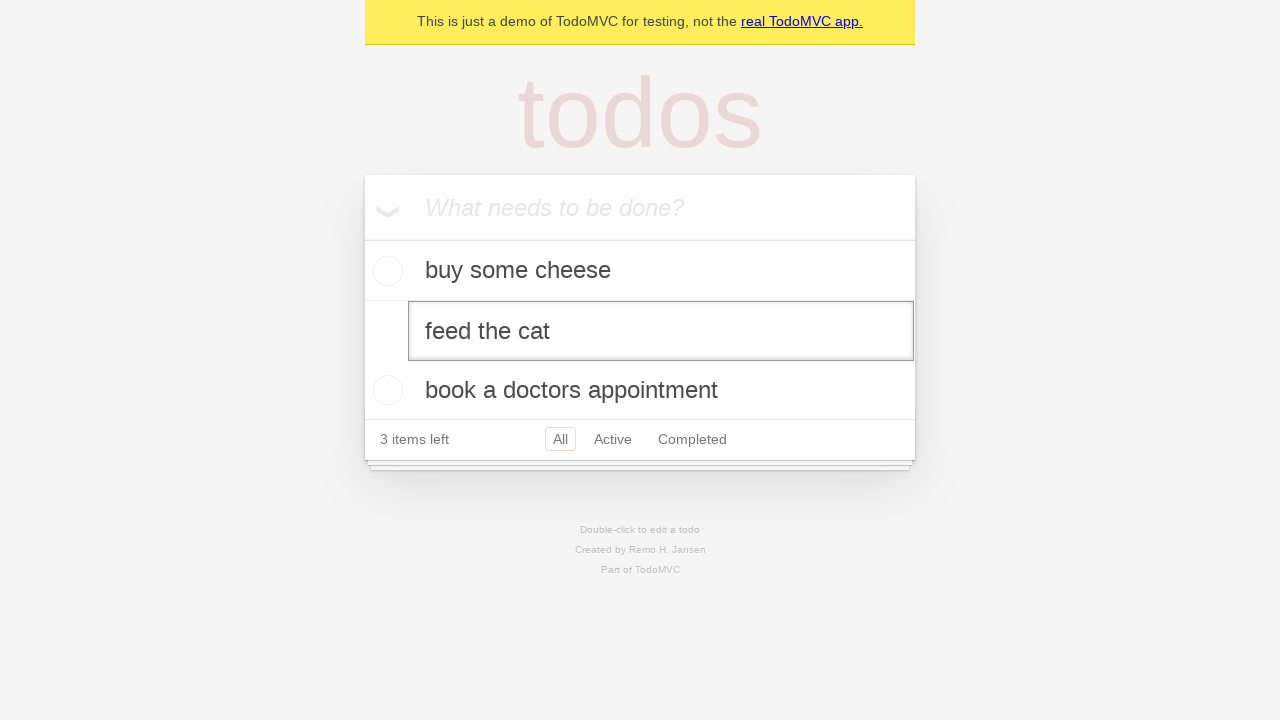

Filled edit field with 'buy some sausages' on internal:testid=[data-testid="todo-item"s] >> nth=1 >> internal:role=textbox[nam
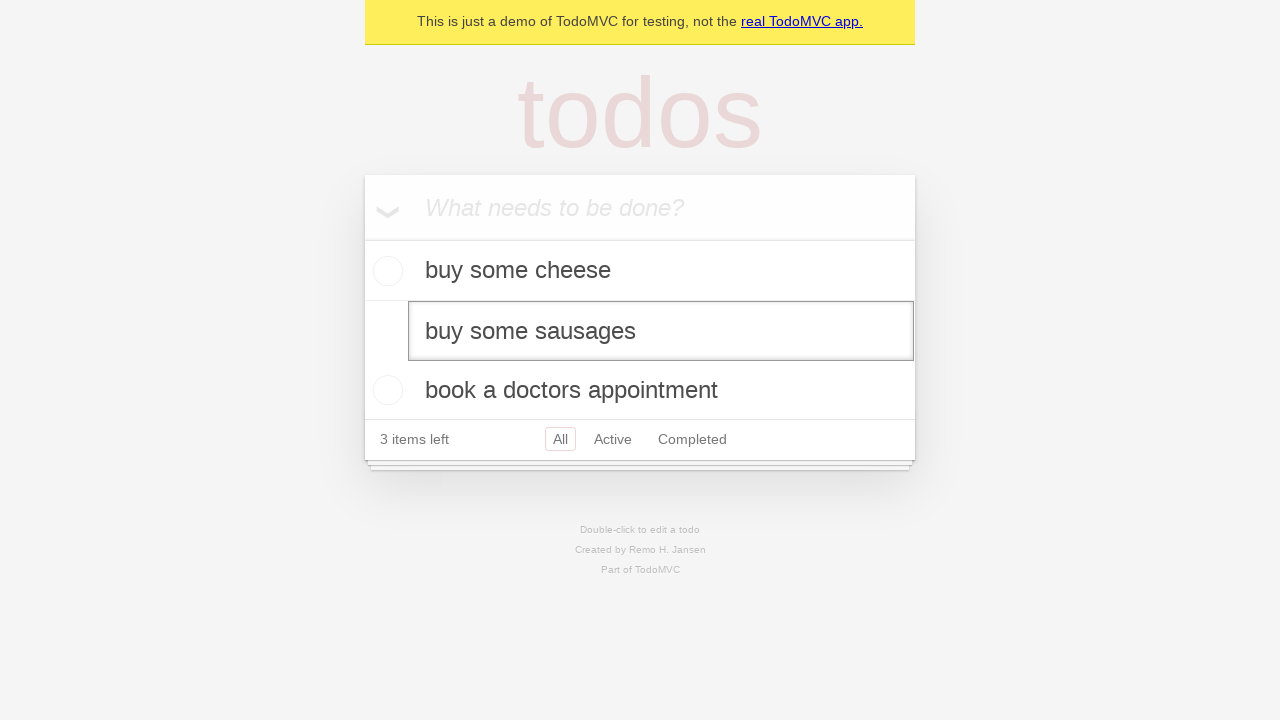

Dispatched blur event on edit field to save changes
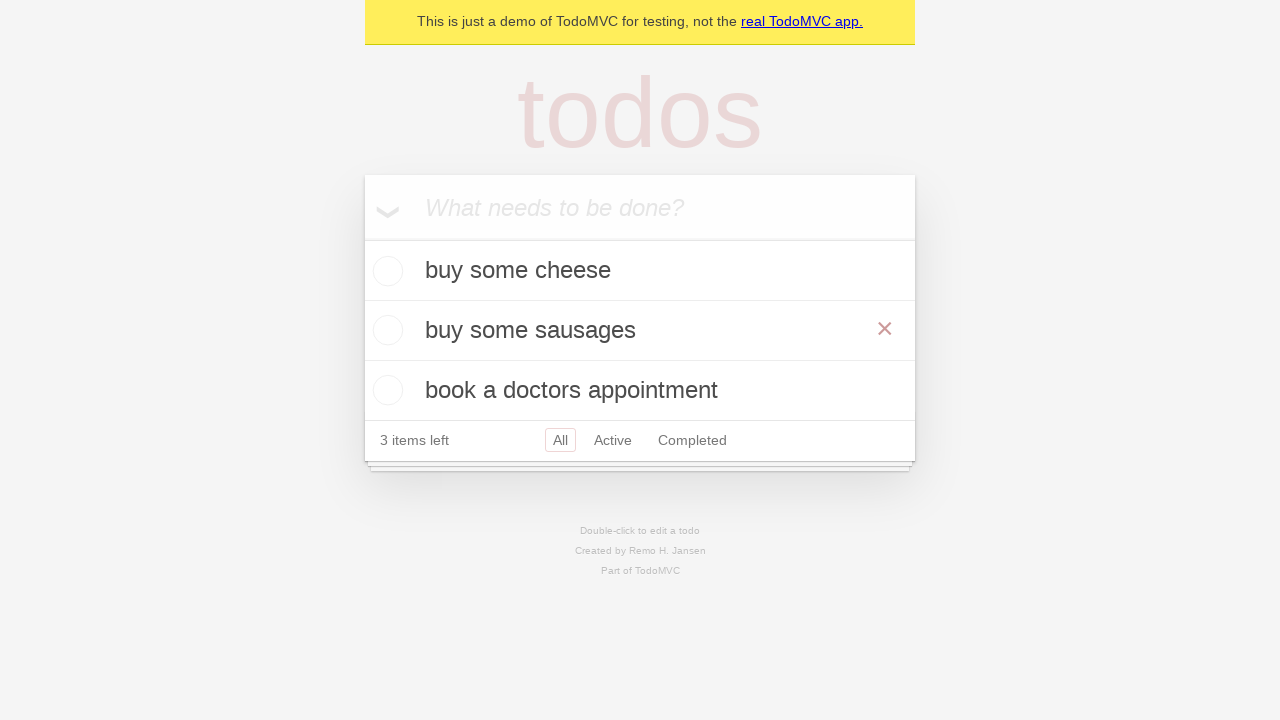

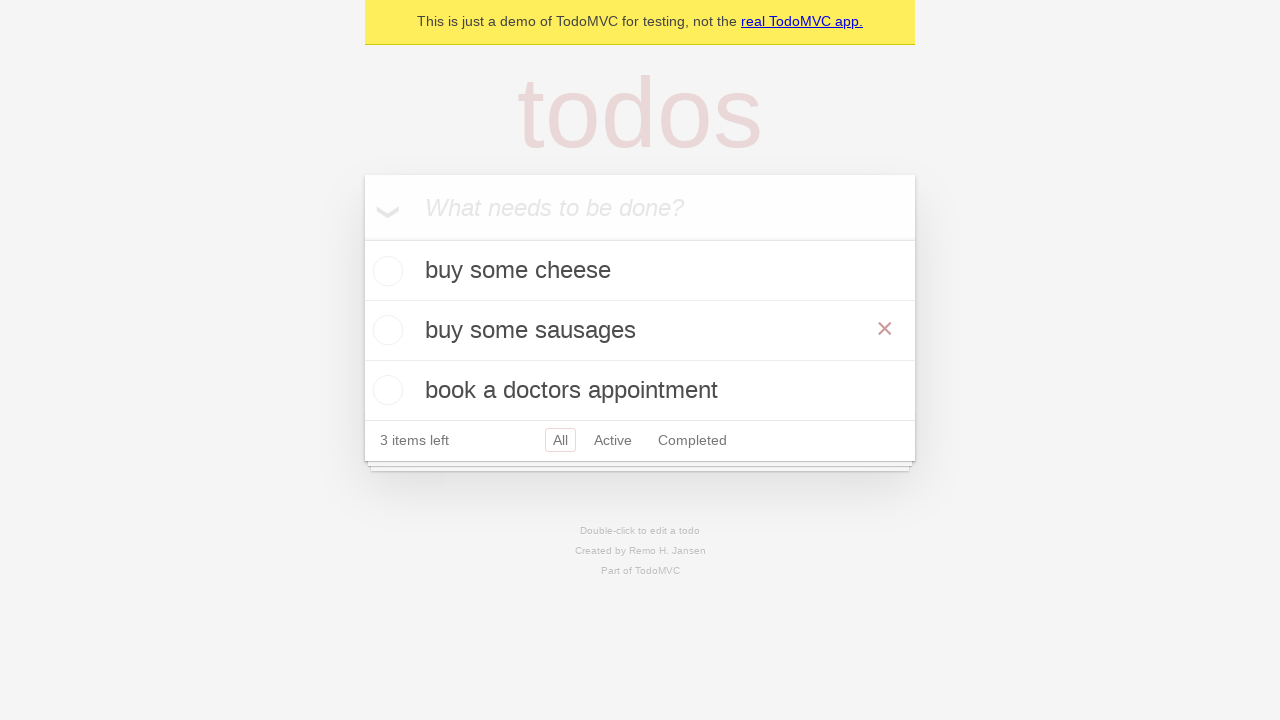